Tests JavaScript alert handling by clicking a button to trigger an alert, accepting the alert, and verifying the result message is displayed correctly on the page.

Starting URL: http://the-internet.herokuapp.com/javascript_alerts

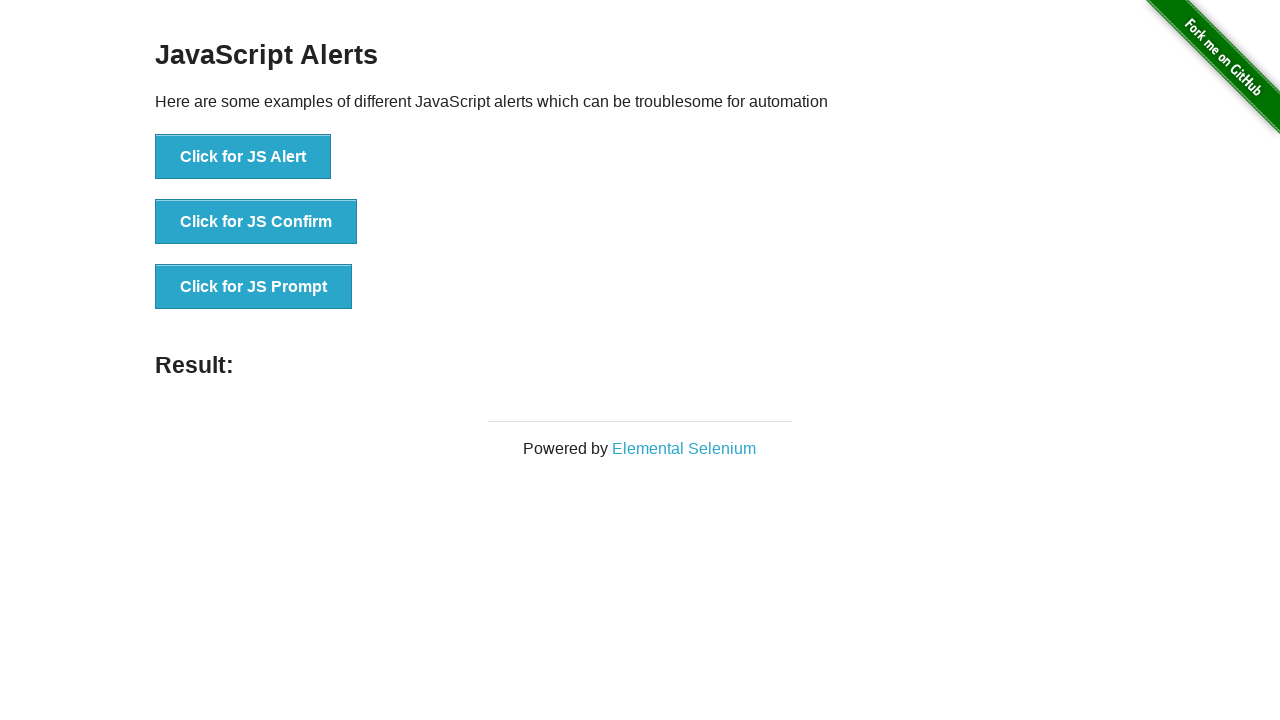

Set up dialog handler to automatically accept alerts
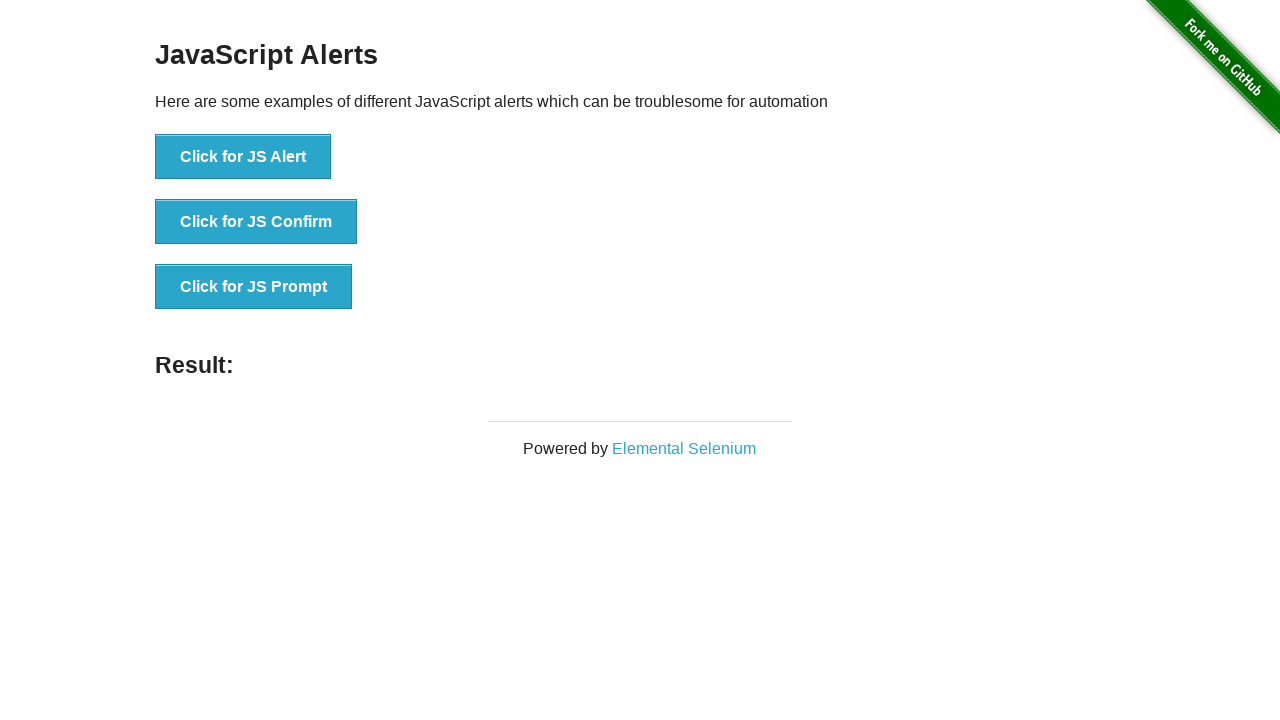

Clicked the first button to trigger JavaScript alert at (243, 157) on ul > li:nth-child(1) > button
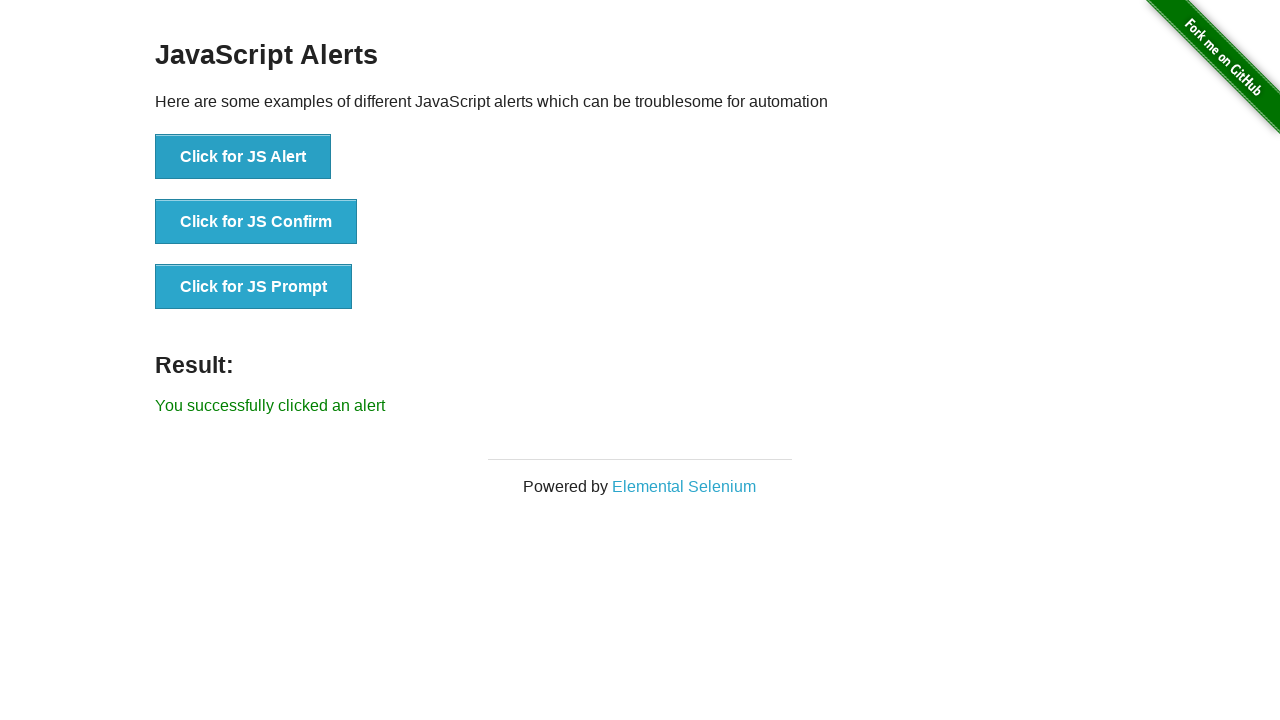

Result message element loaded on page
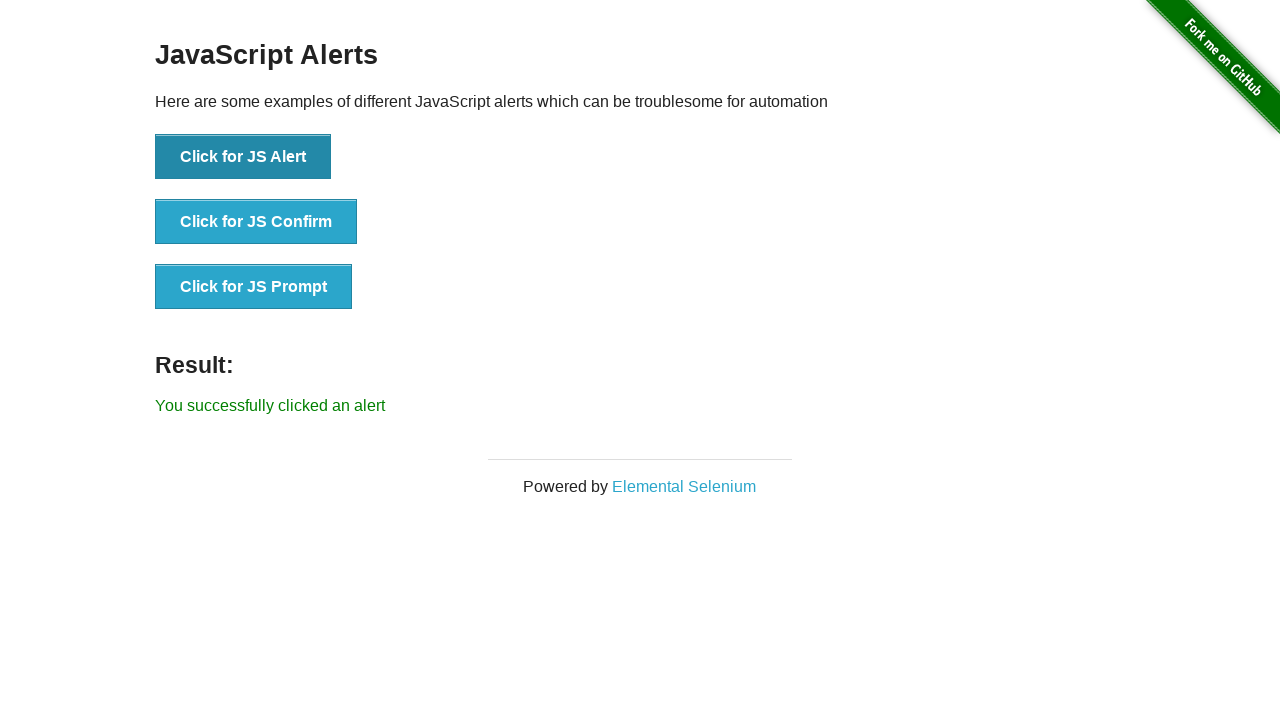

Retrieved result message text
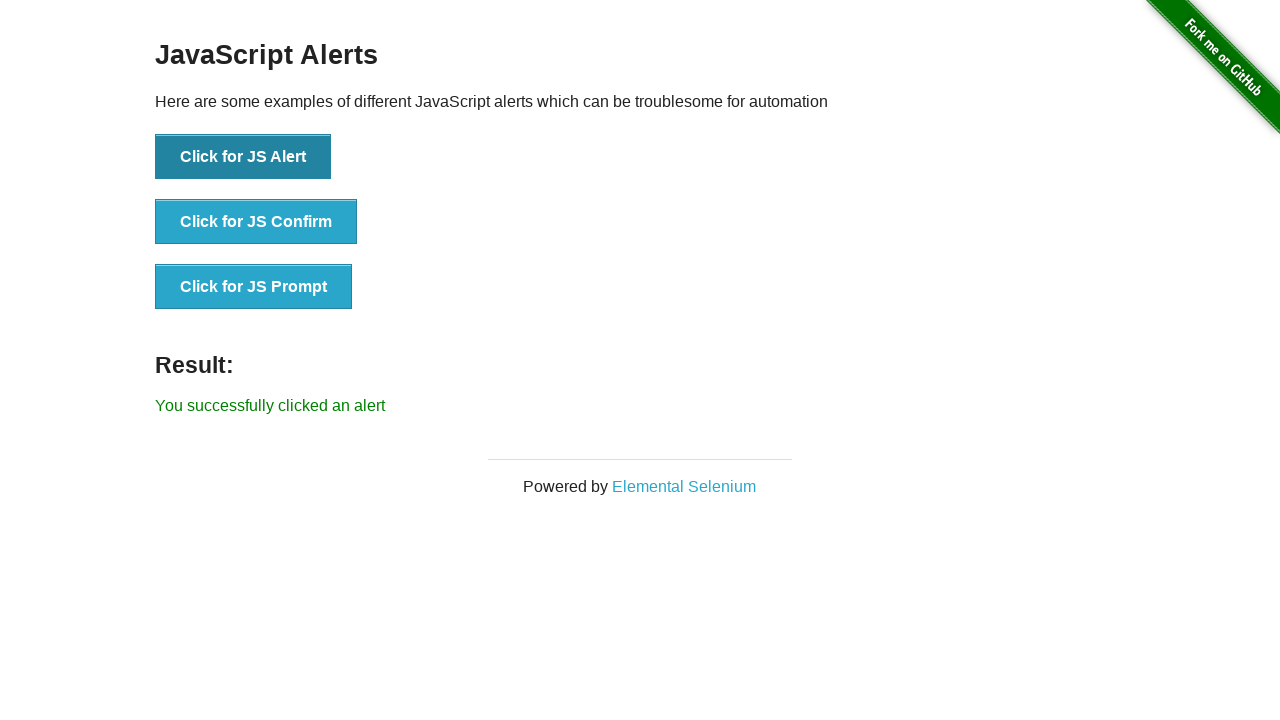

Verified result message matches expected text 'You successfully clicked an alert'
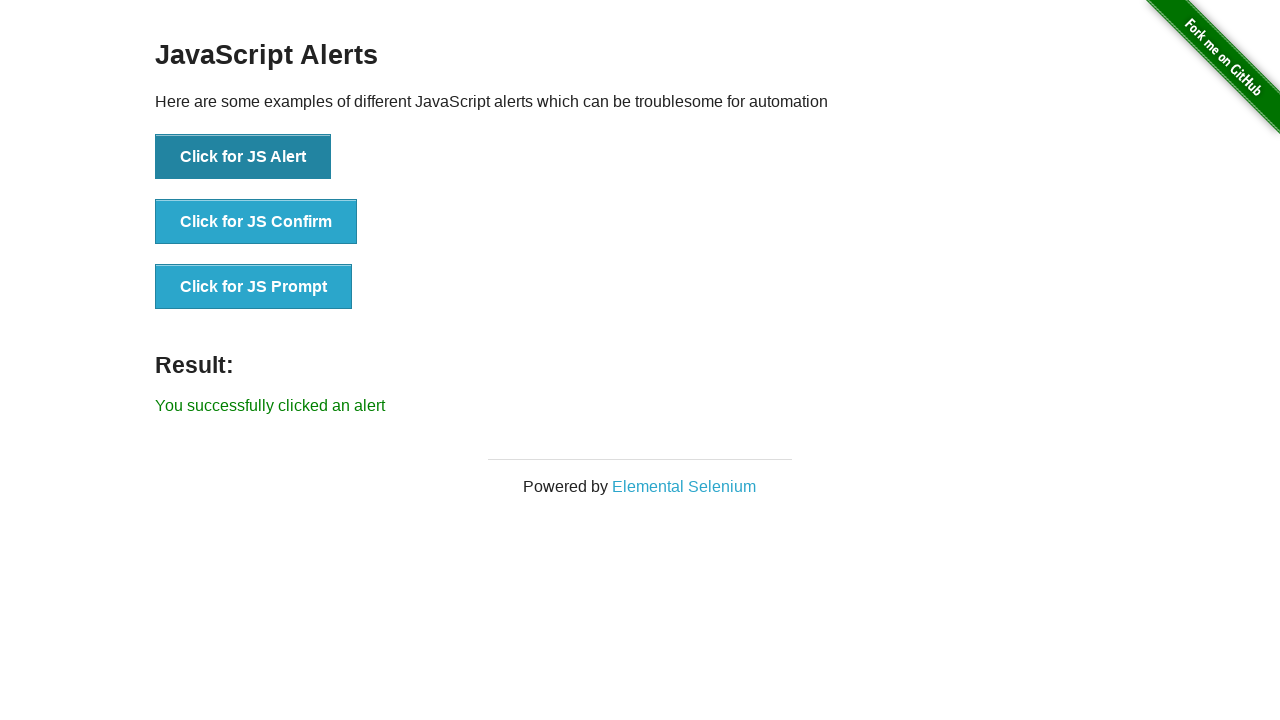

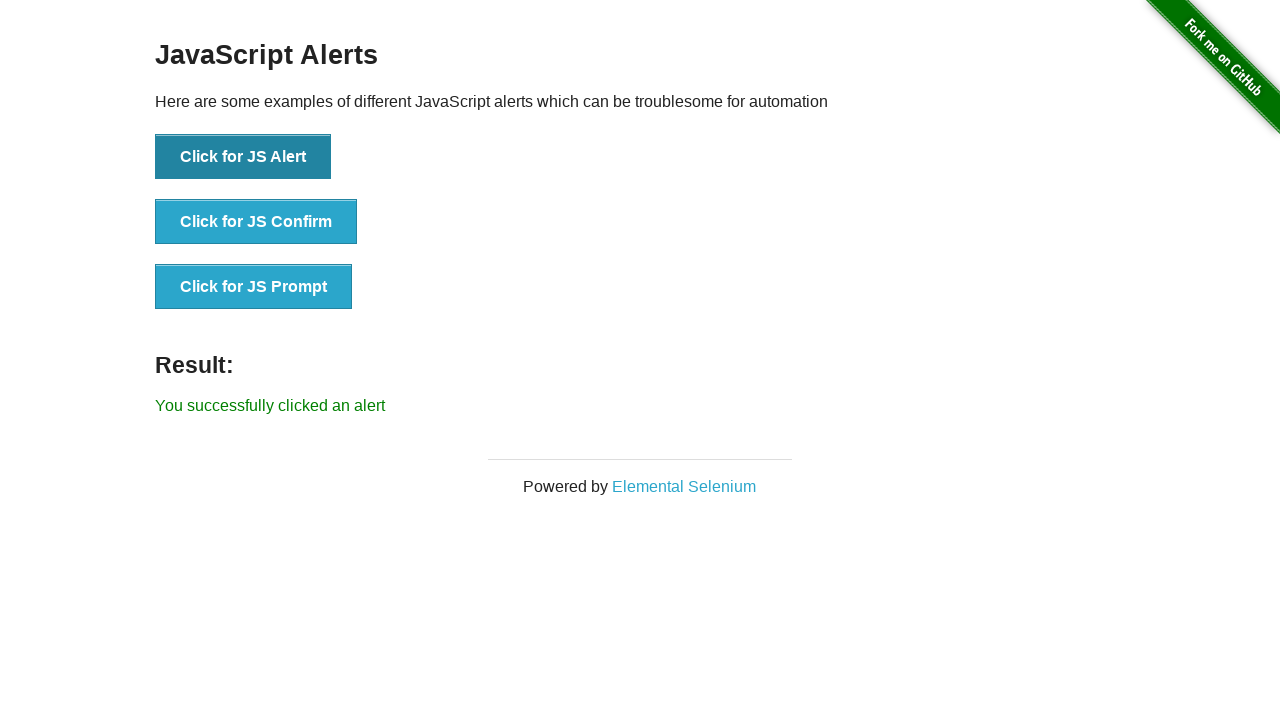